Navigates to Rahul Shetty Academy's Automation Practice page and verifies the page loads by checking the title.

Starting URL: https://www.rahulshettyacademy.com/AutomationPractice/

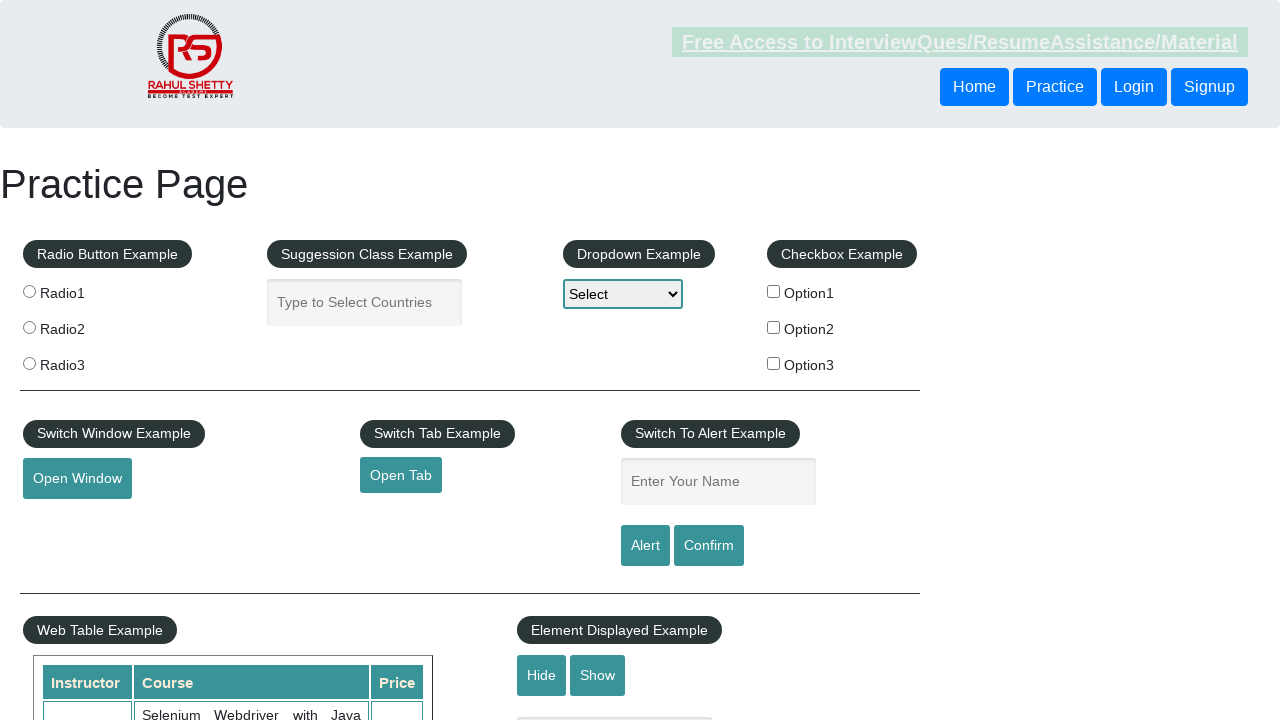

Waited for page to reach domcontentloaded state
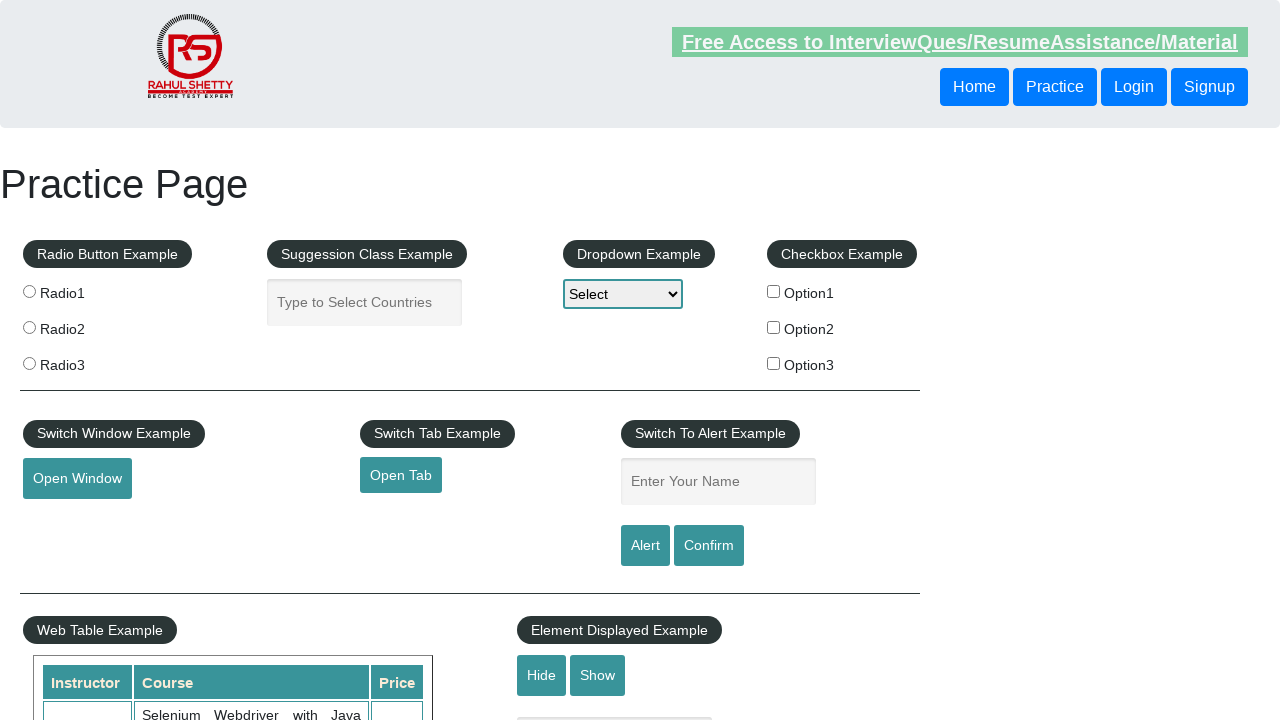

Retrieved page title: Practice Page
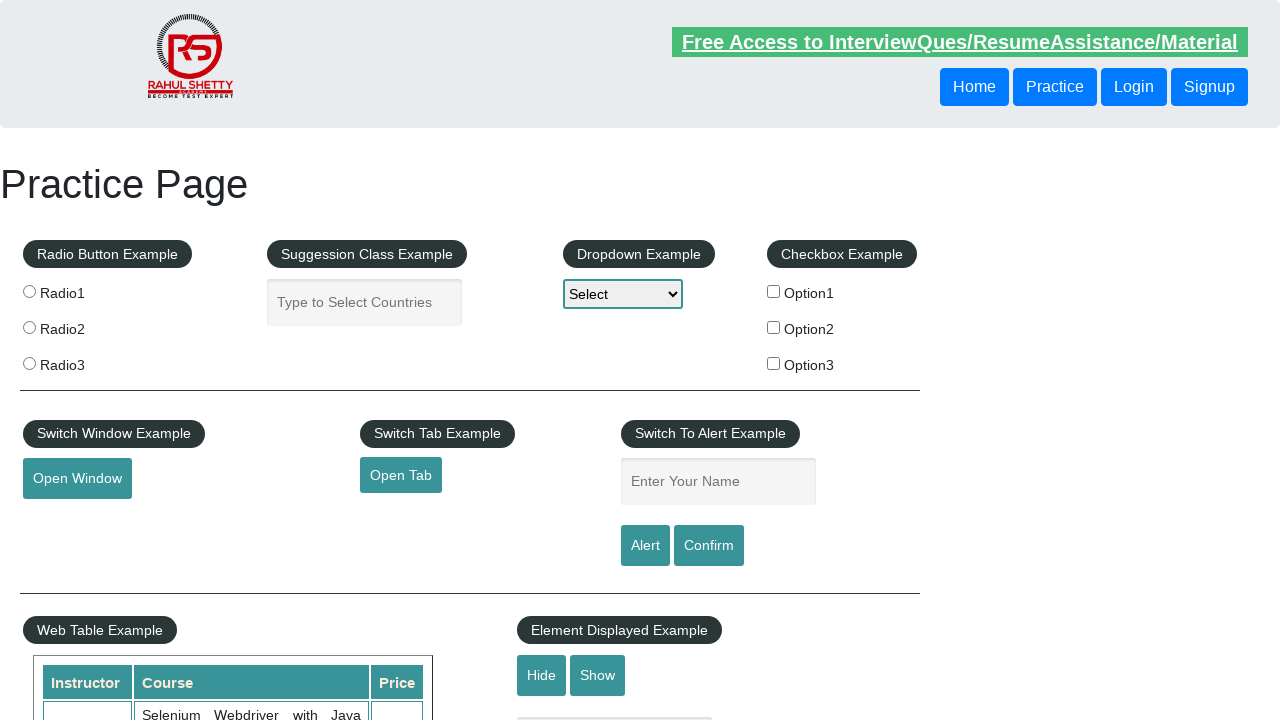

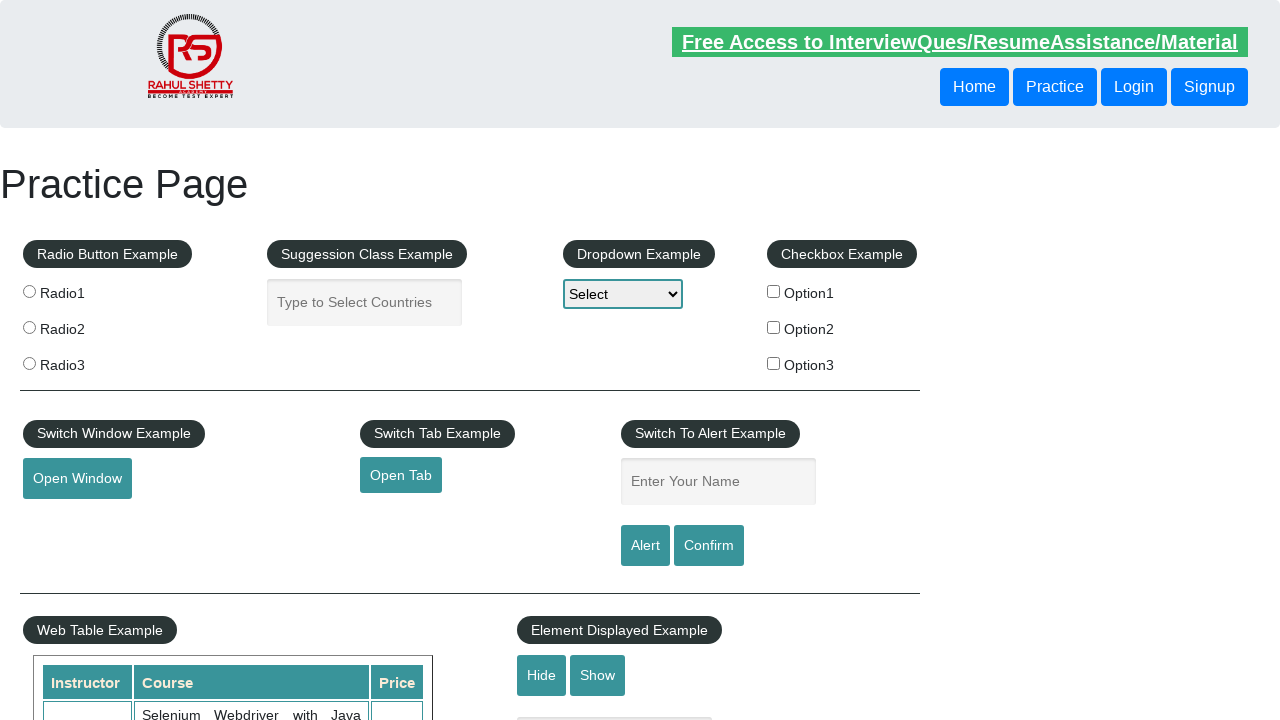